Locates the first element with a specific class name and retrieves its text content

Starting URL: https://kristinek.github.io/site/examples/locators

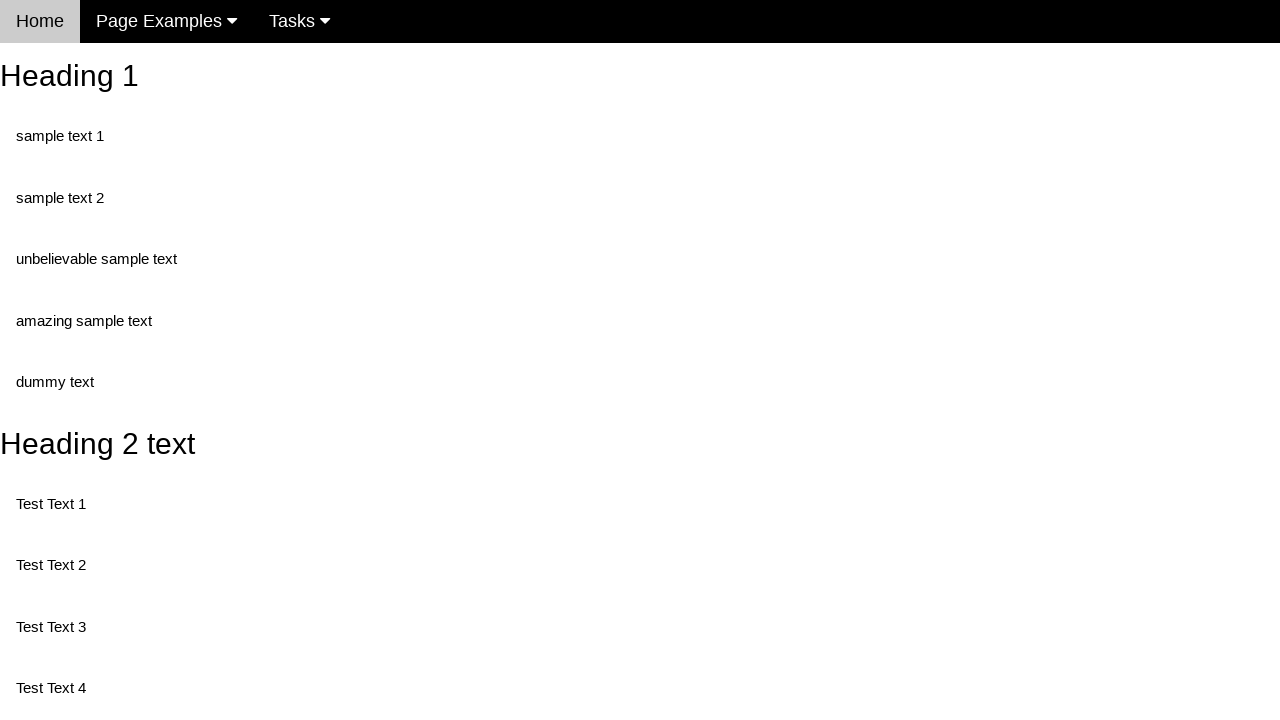

Navigated to locators example page
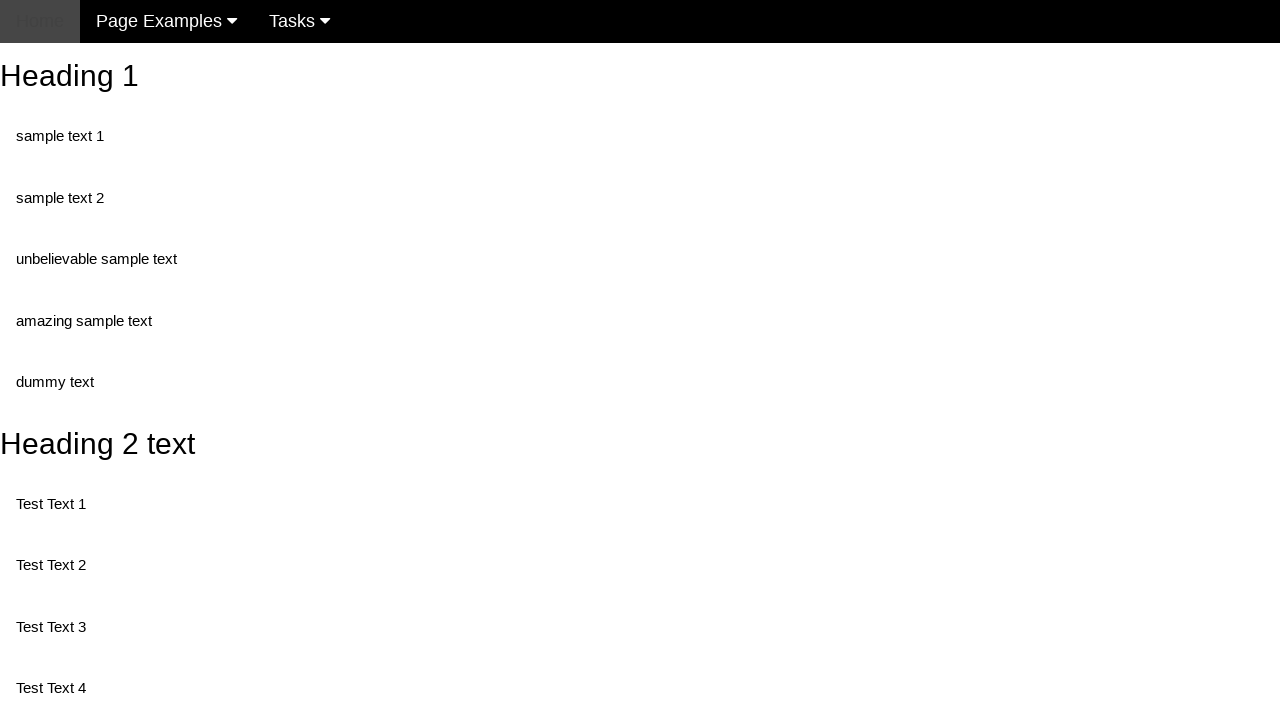

Located first element with class 'test'
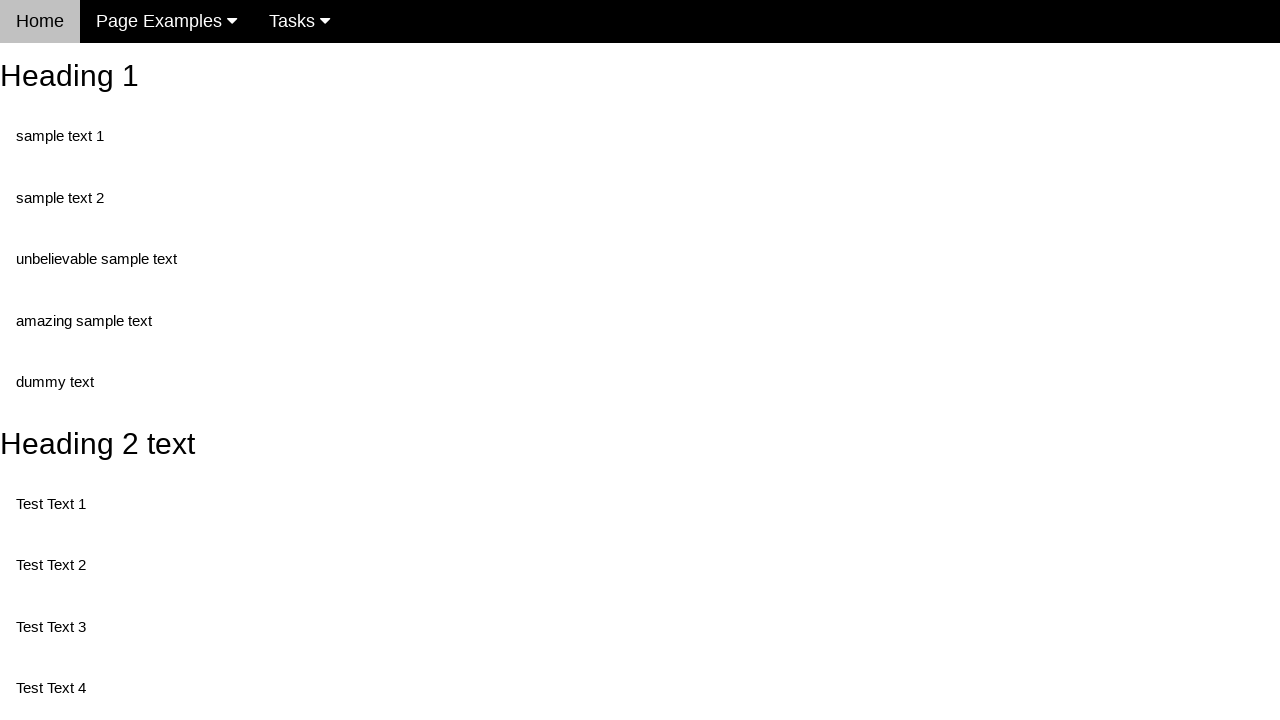

Retrieved text content from first element with class 'test'
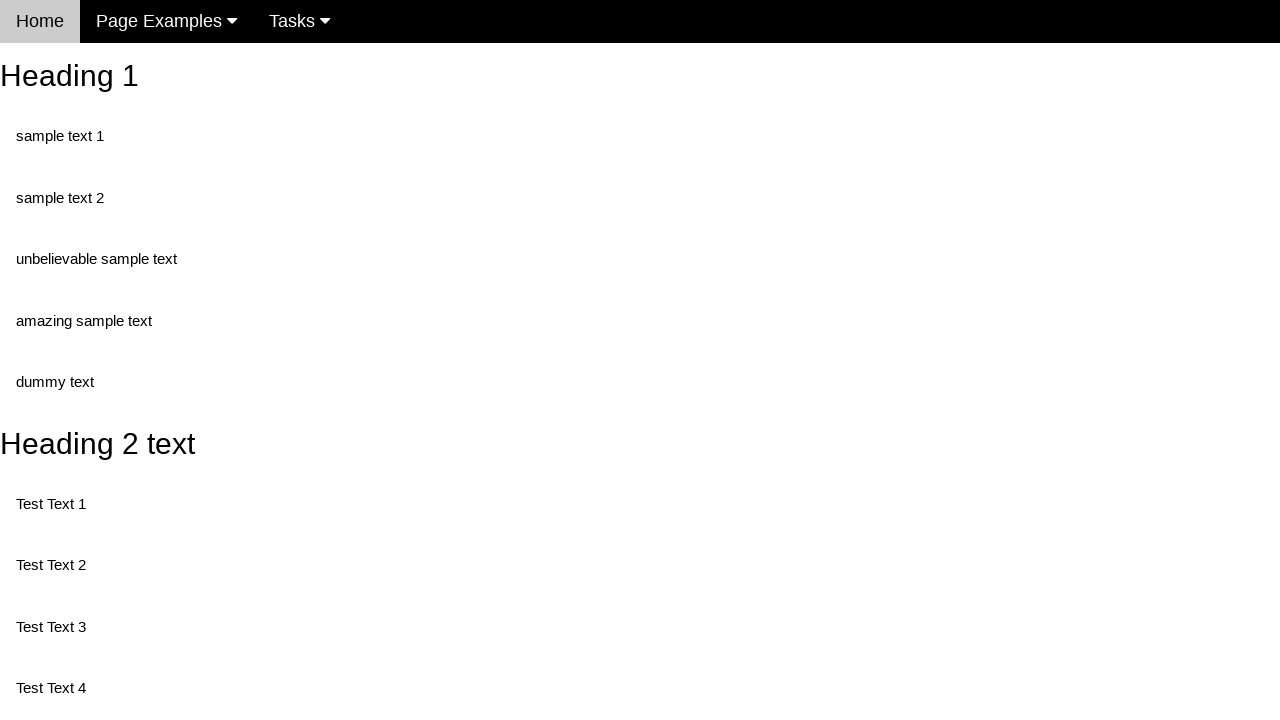

Printed text content: Test Text 1
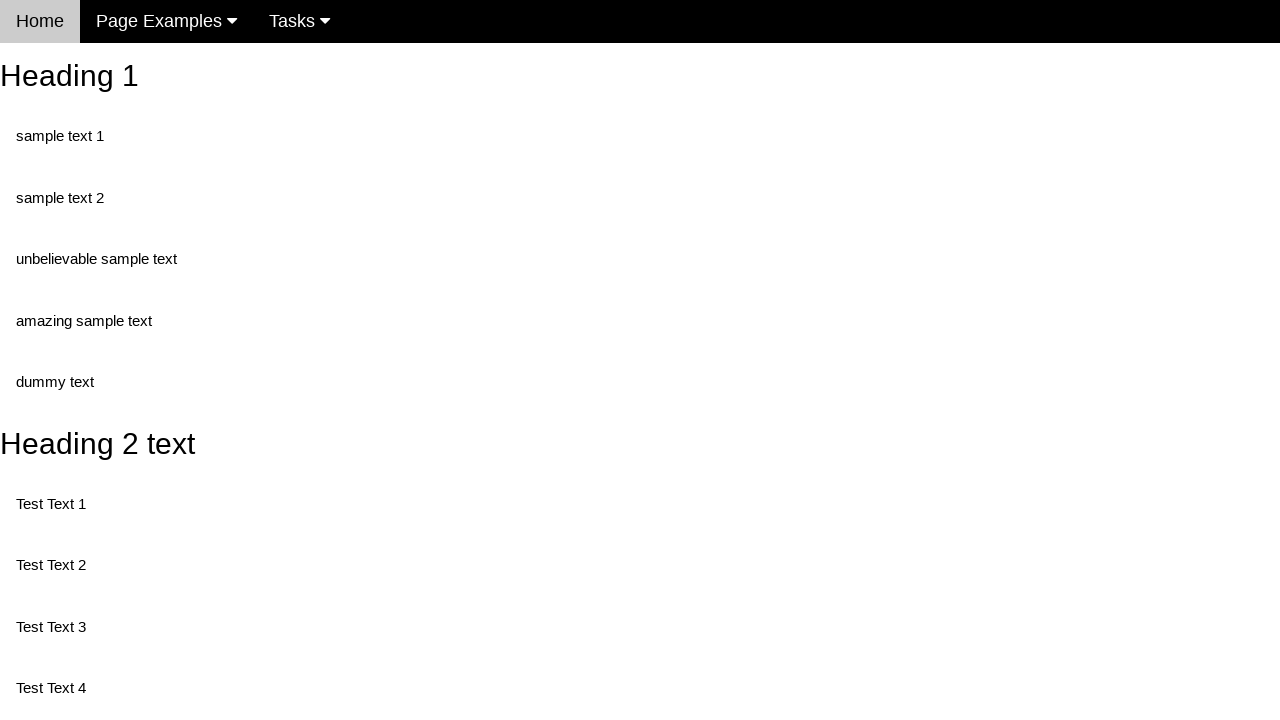

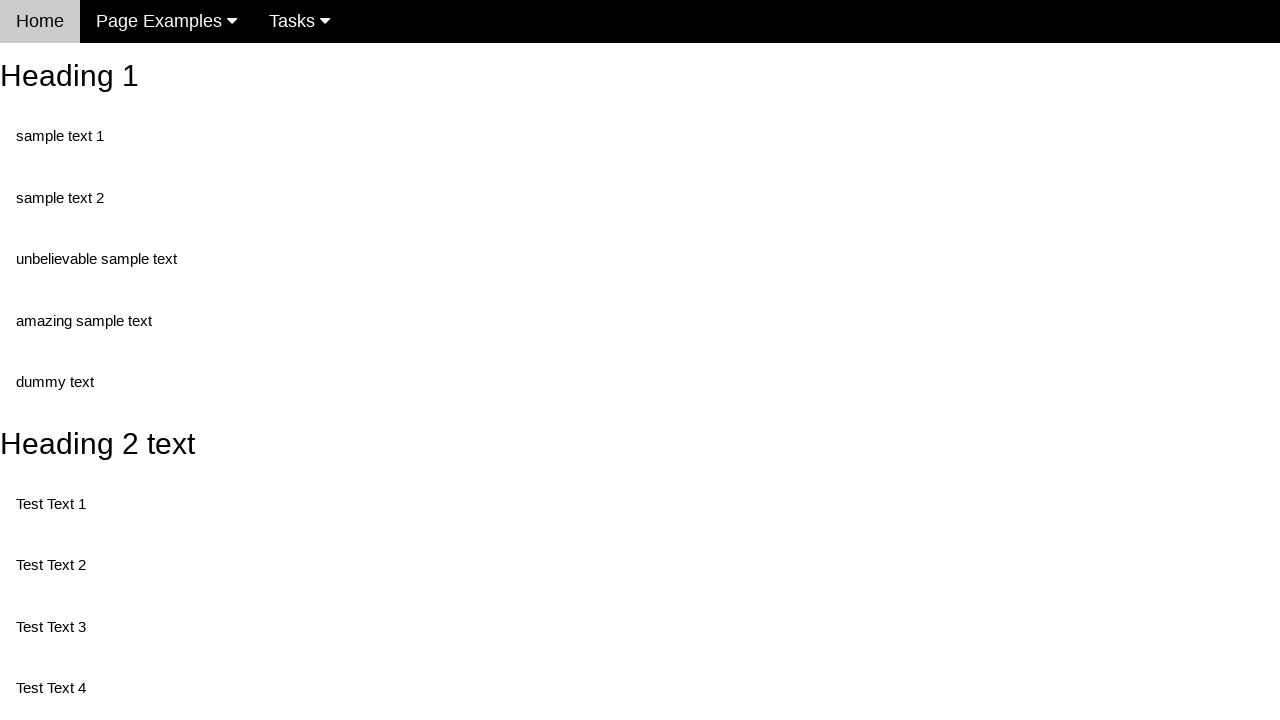